Tests navigation through the Climatescape website by clicking through Organizations, filtering by Buildings & Cities category, selecting HQ Location filter for Australia, clicking on a specific organization, and then clicking on Energy Efficiency.

Starting URL: https://climatescape.org/

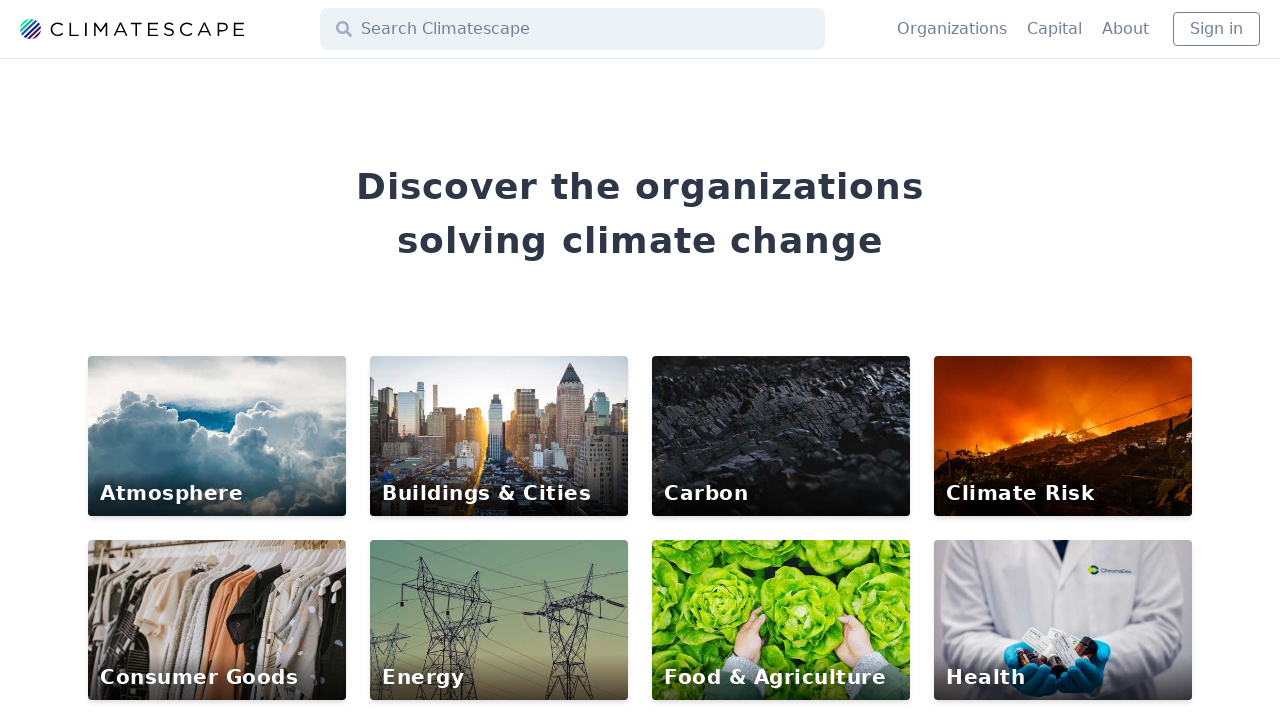

Navigated to Climatescape homepage
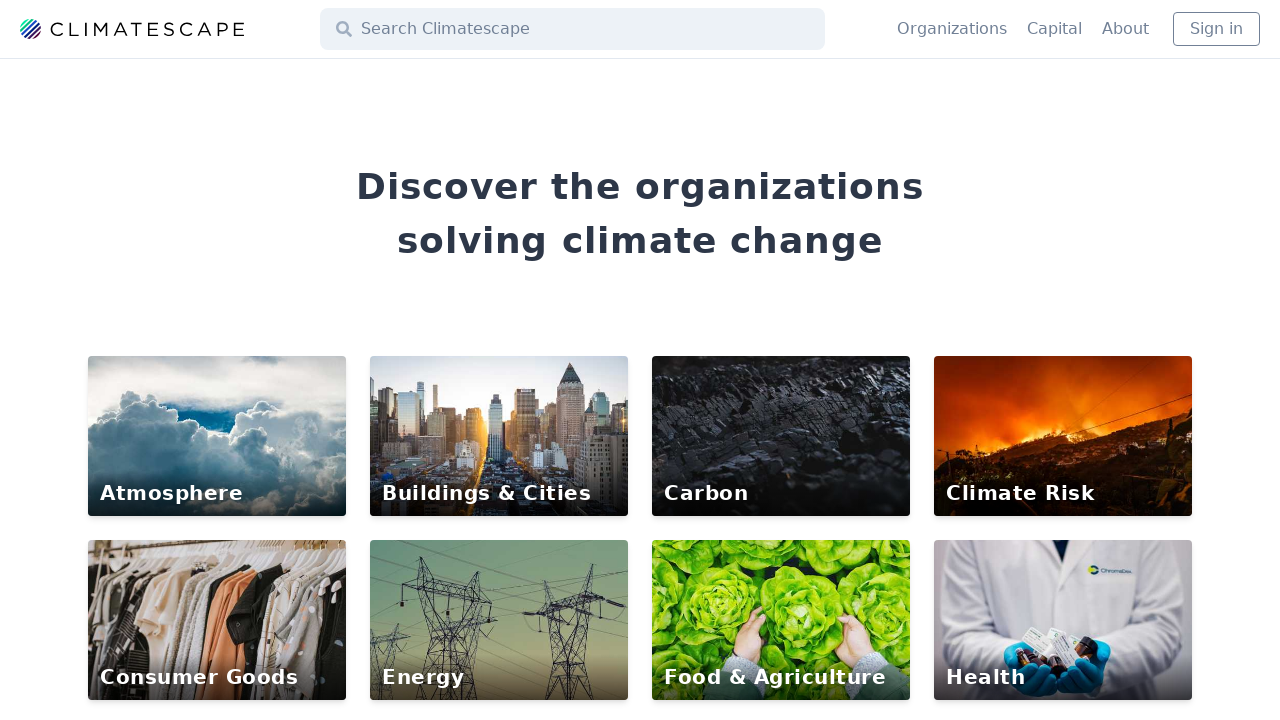

Clicked on Organizations link at (952, 29) on text="Organizations"
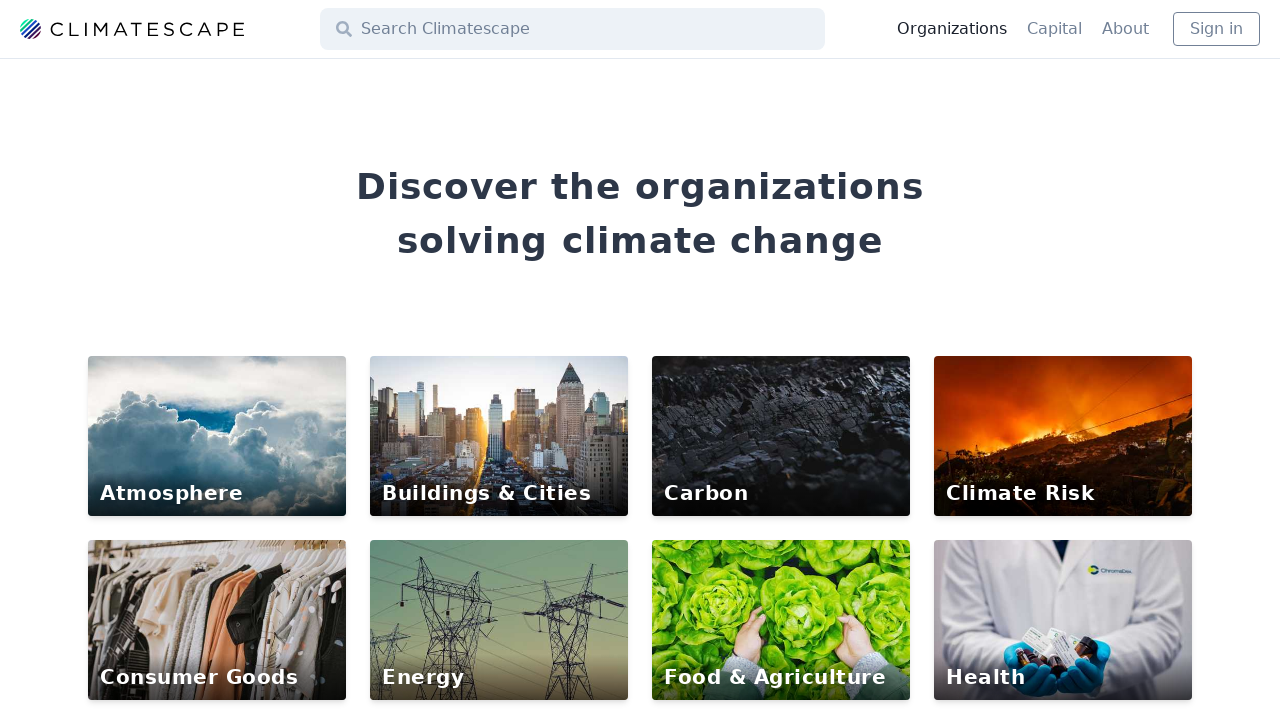

Clicked on Buildings & Cities category filter at (90, 221) on text="Buildings & Cities"
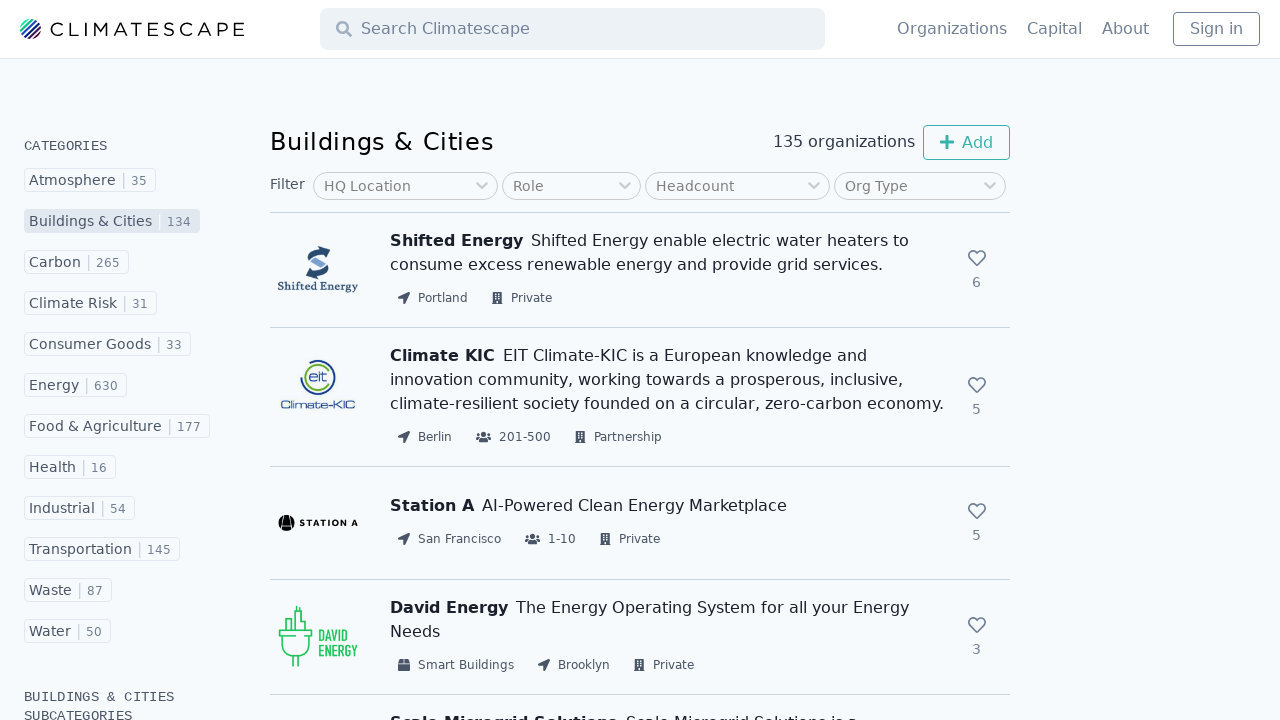

Clicked on HQ Location filter at (368, 186) on text="HQ Location"
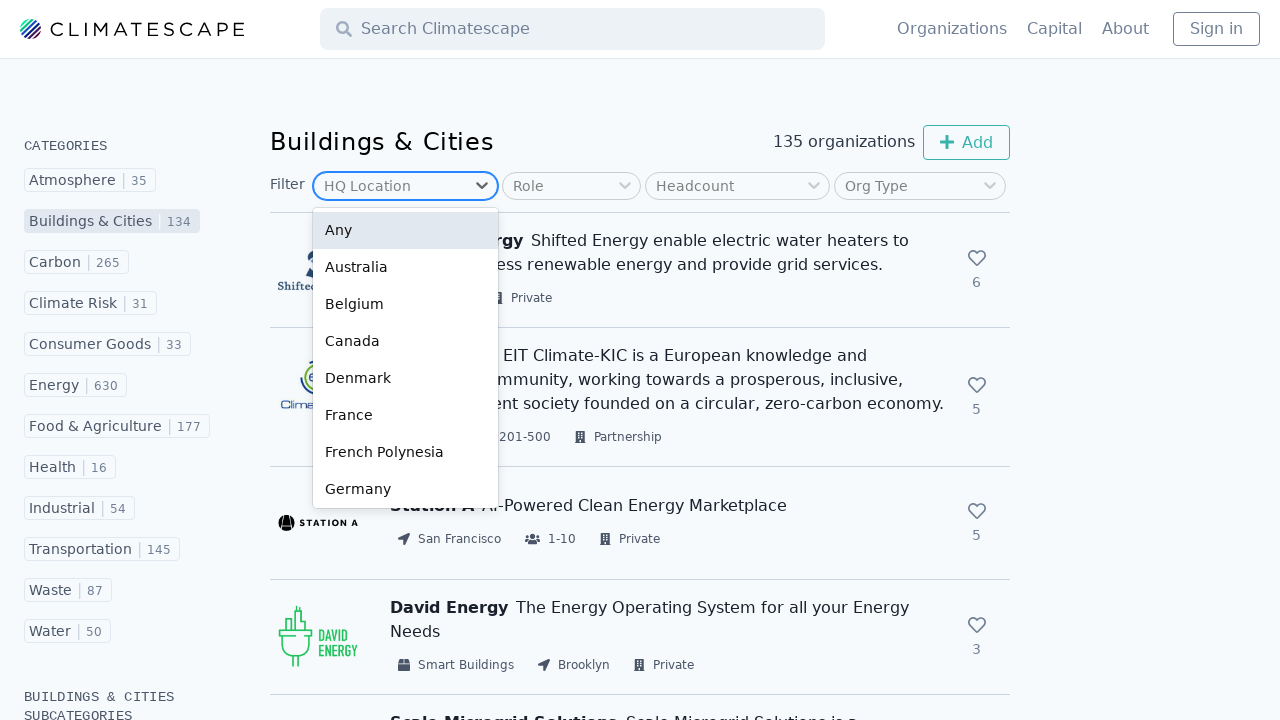

Selected Australia from HQ Location options at (406, 268) on text="Australia"
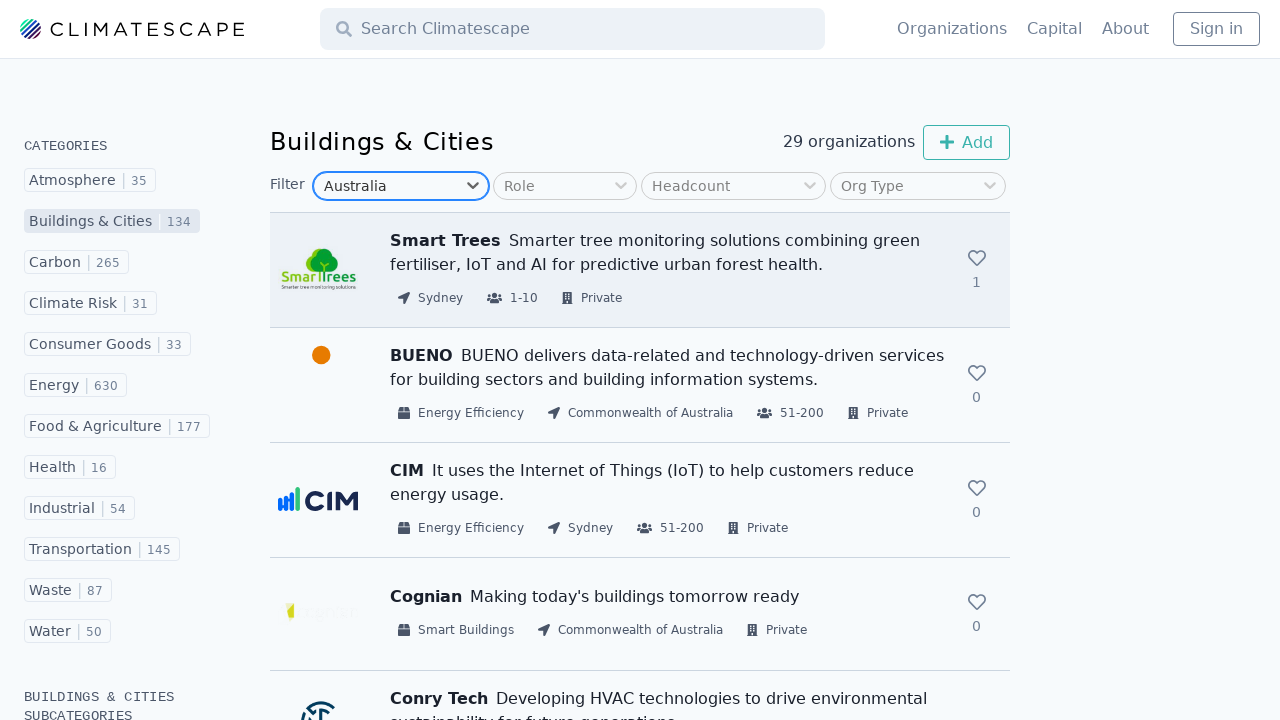

Clicked on organization with IoT description at (668, 483) on text=/.*It uses the Internet of Things.*/
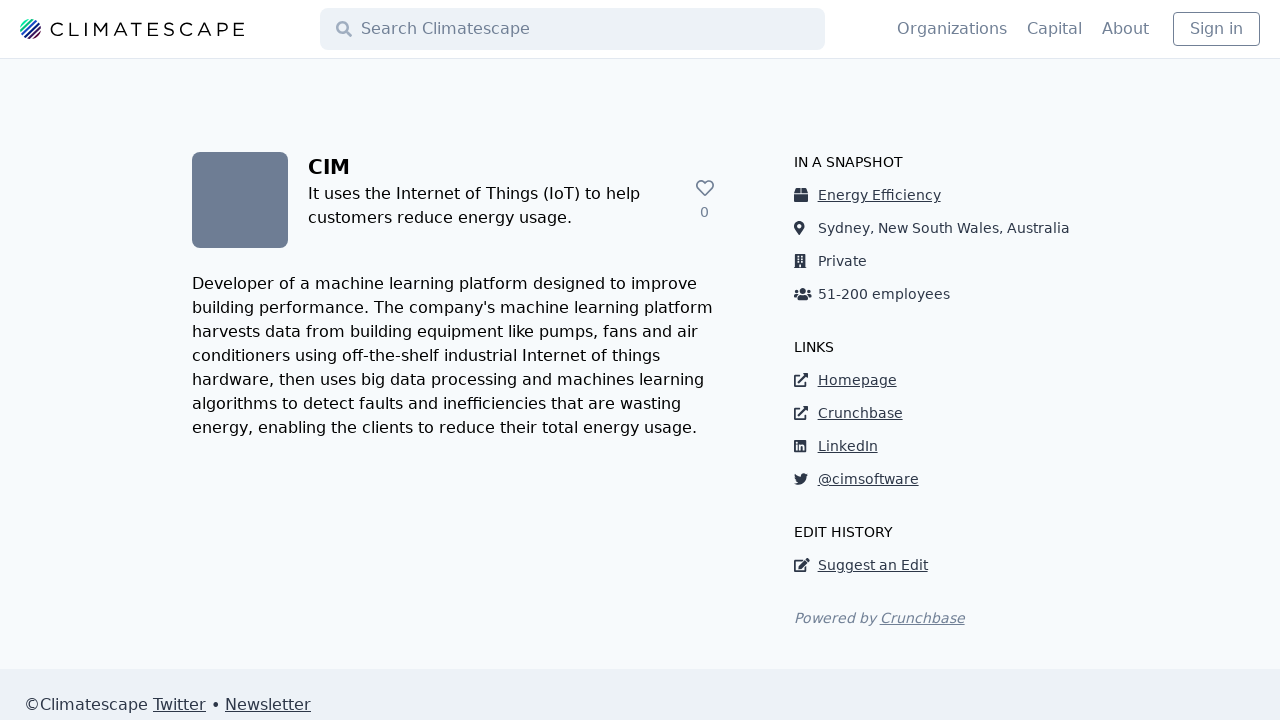

Clicked on Energy Efficiency link at (879, 196) on text="Energy Efficiency"
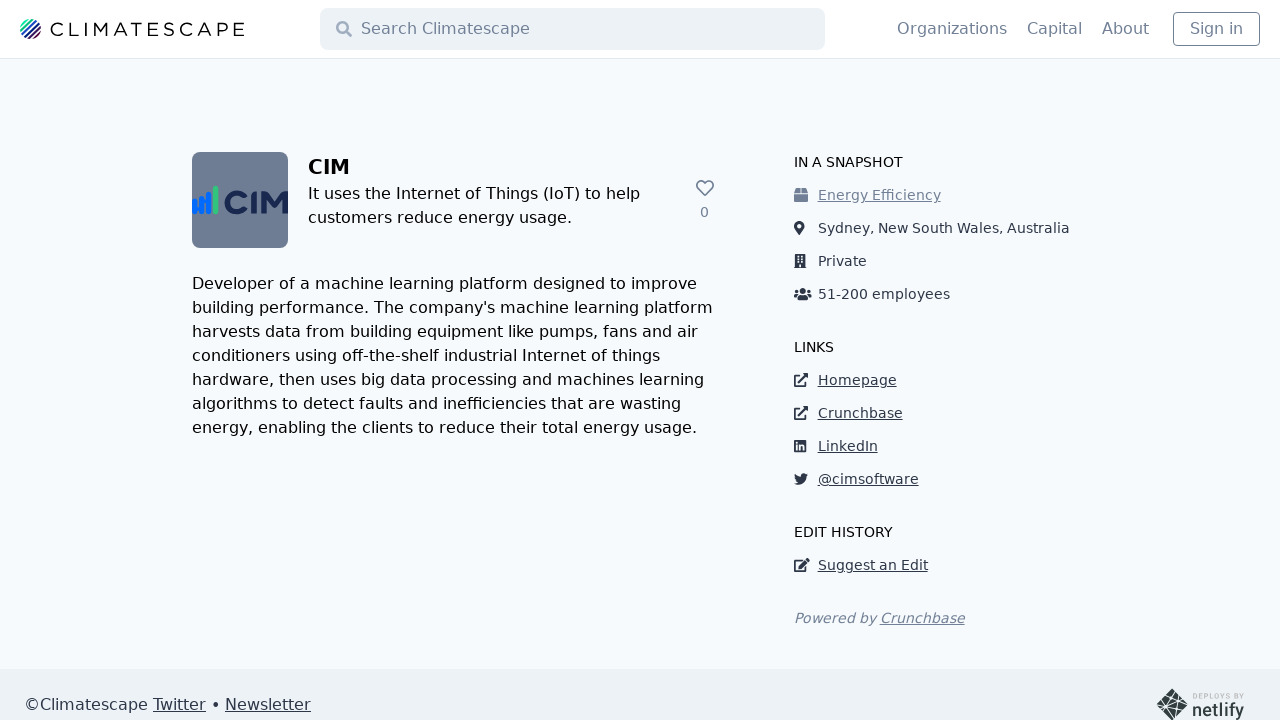

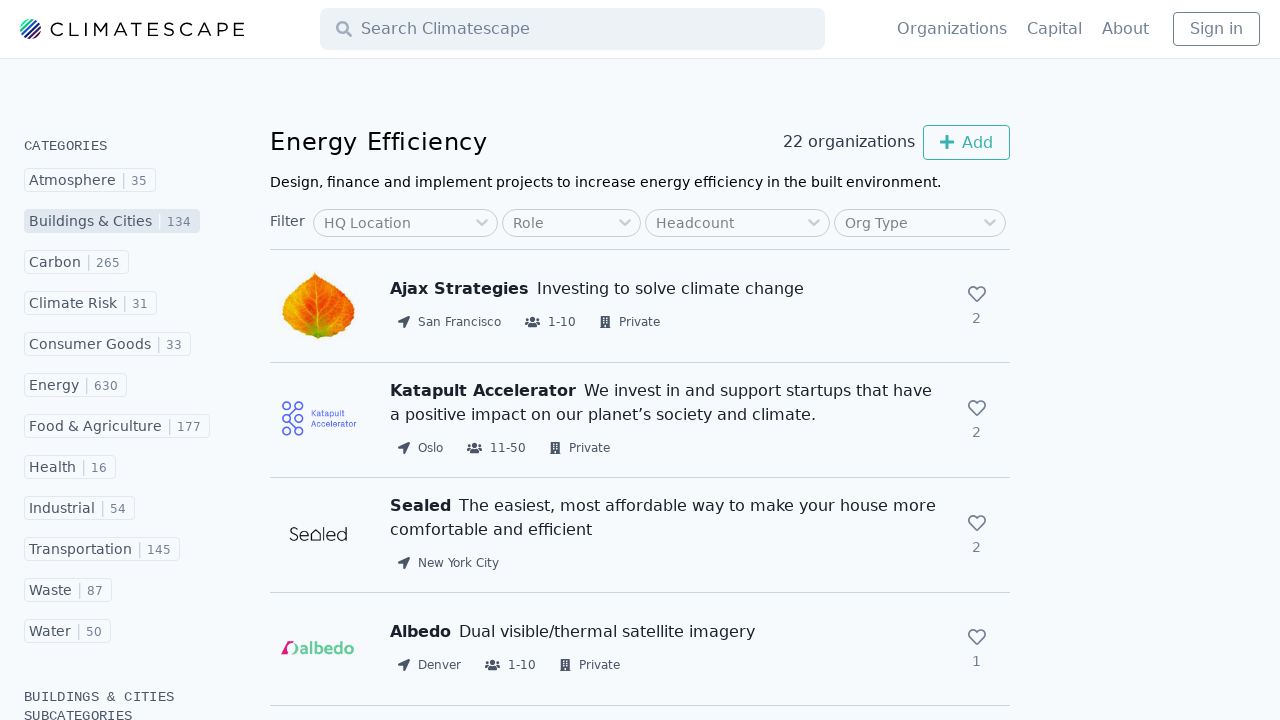